Tests form interaction by extracting a value from an element's custom attribute, performing a mathematical calculation on it, filling the result into an input field, checking two checkboxes, and submitting the form.

Starting URL: http://suninjuly.github.io/get_attribute.html

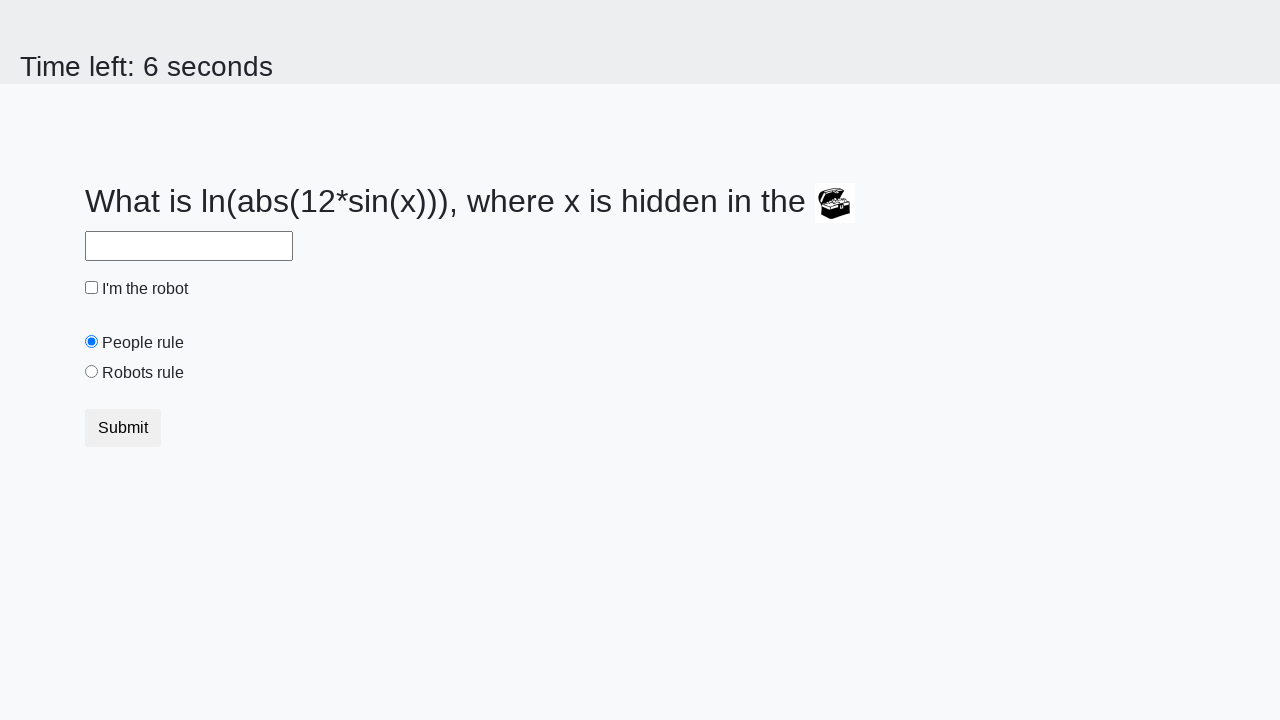

Extracted 'valuex' attribute from treasure element
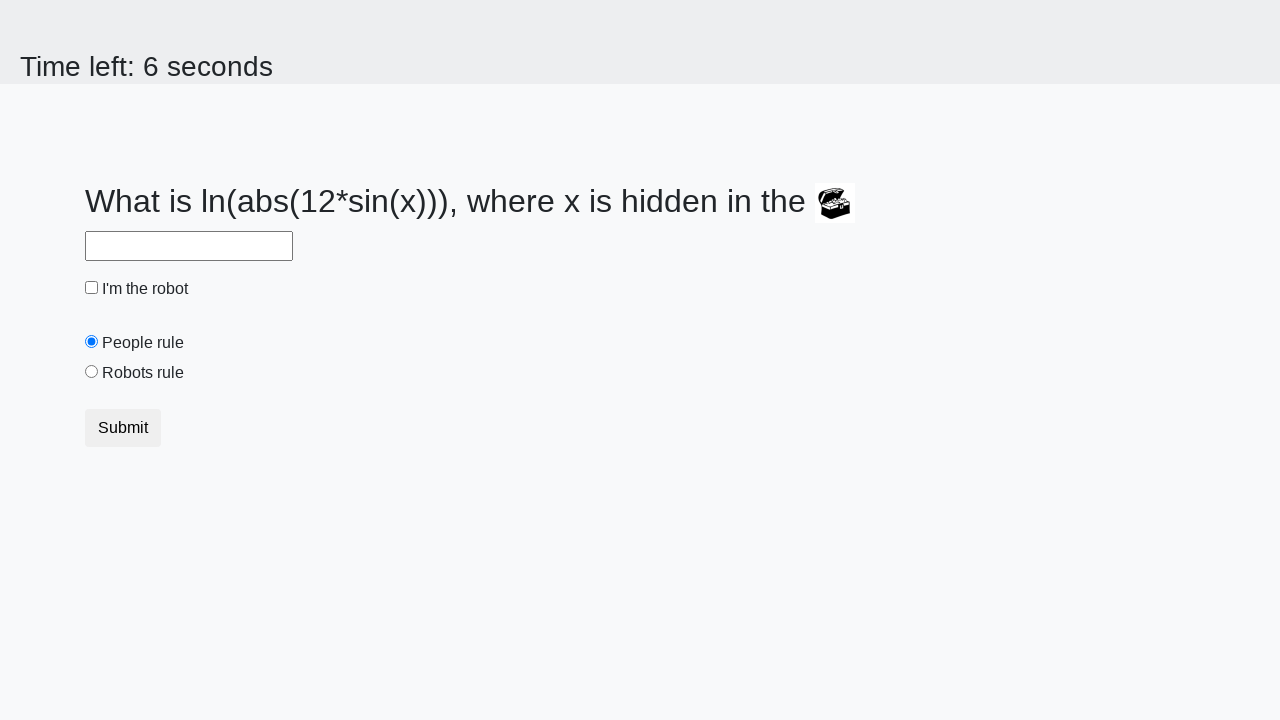

Filled answer field with calculated mathematical result on #answer
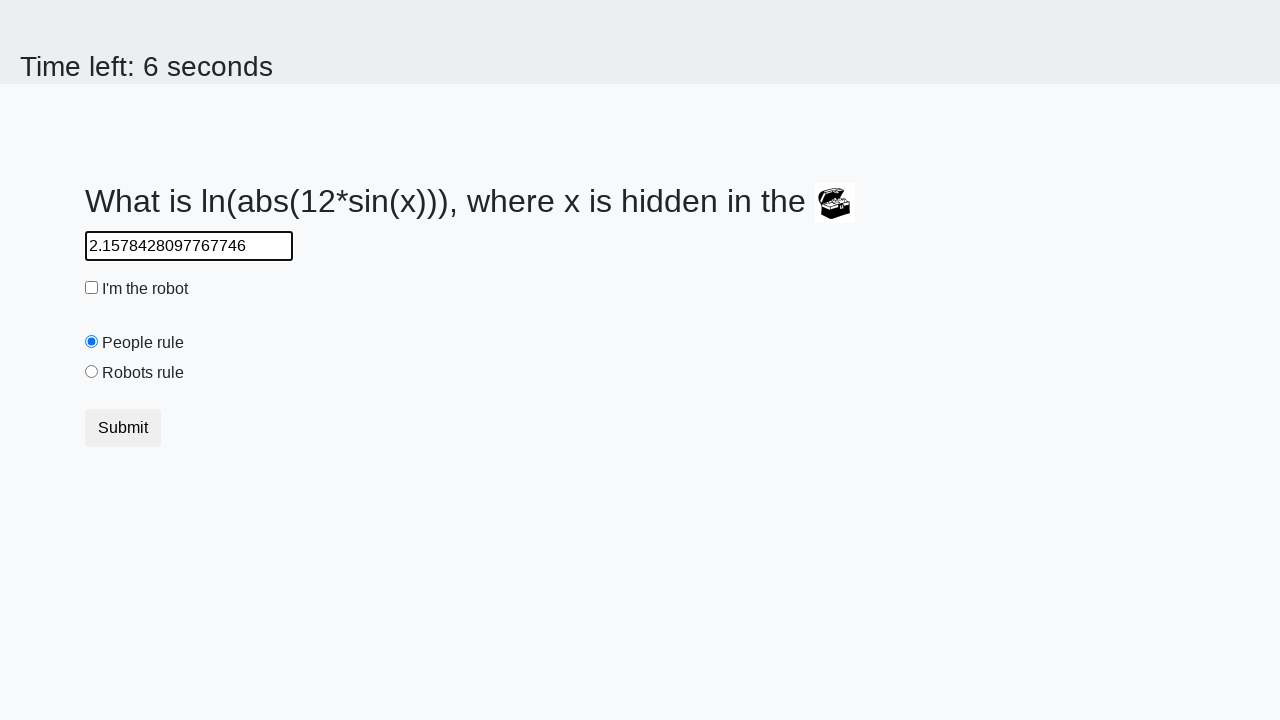

Checked the robot checkbox at (92, 288) on #robotCheckbox
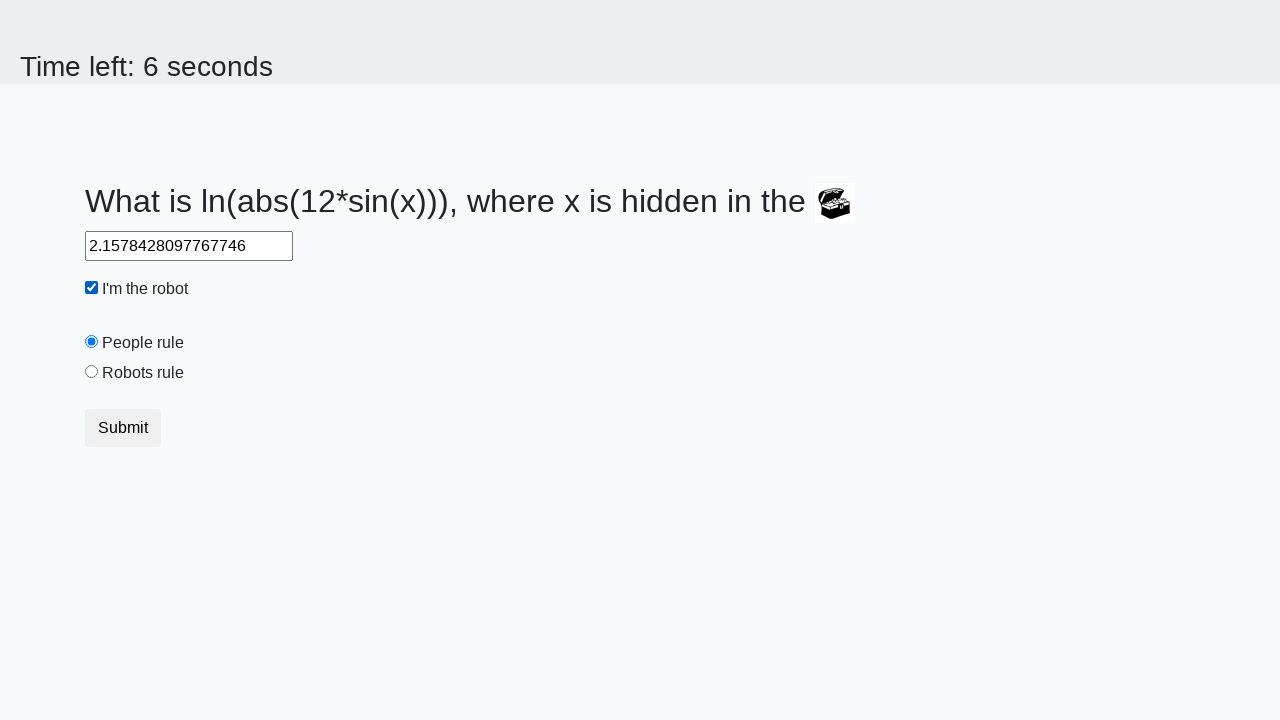

Checked the robots rule checkbox at (92, 372) on #robotsRule
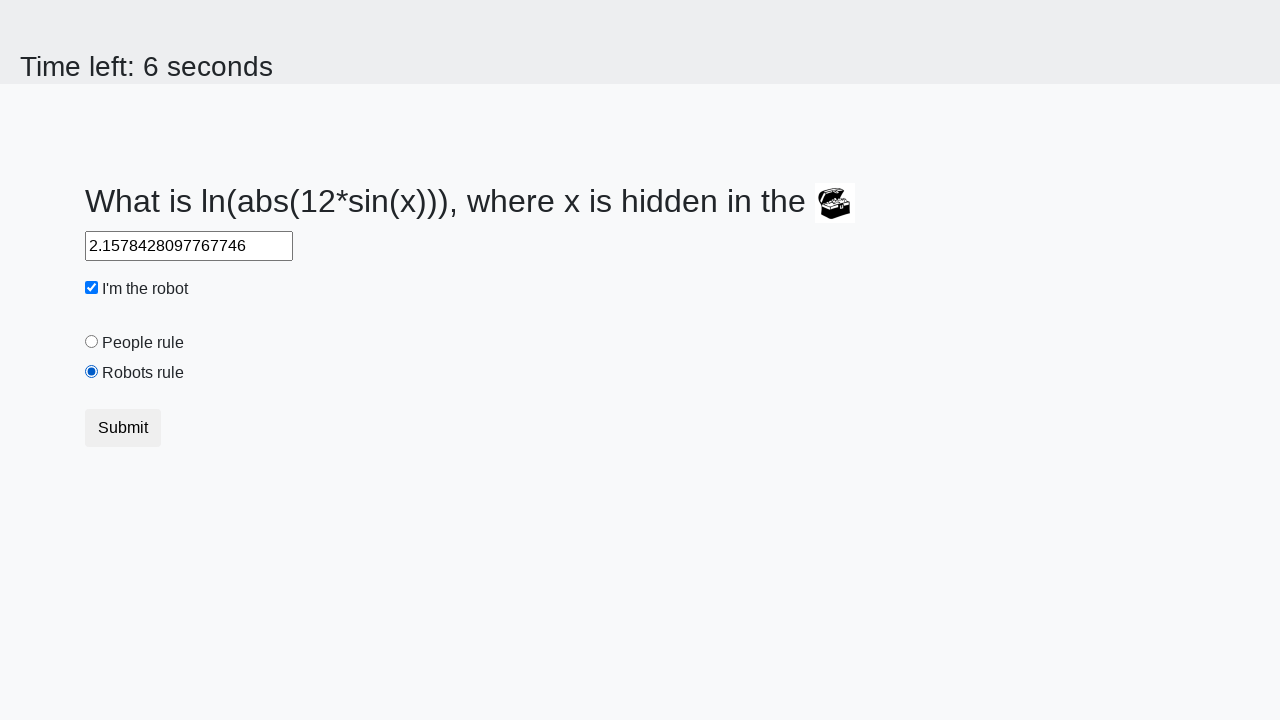

Clicked submit button to submit form at (123, 428) on button.btn
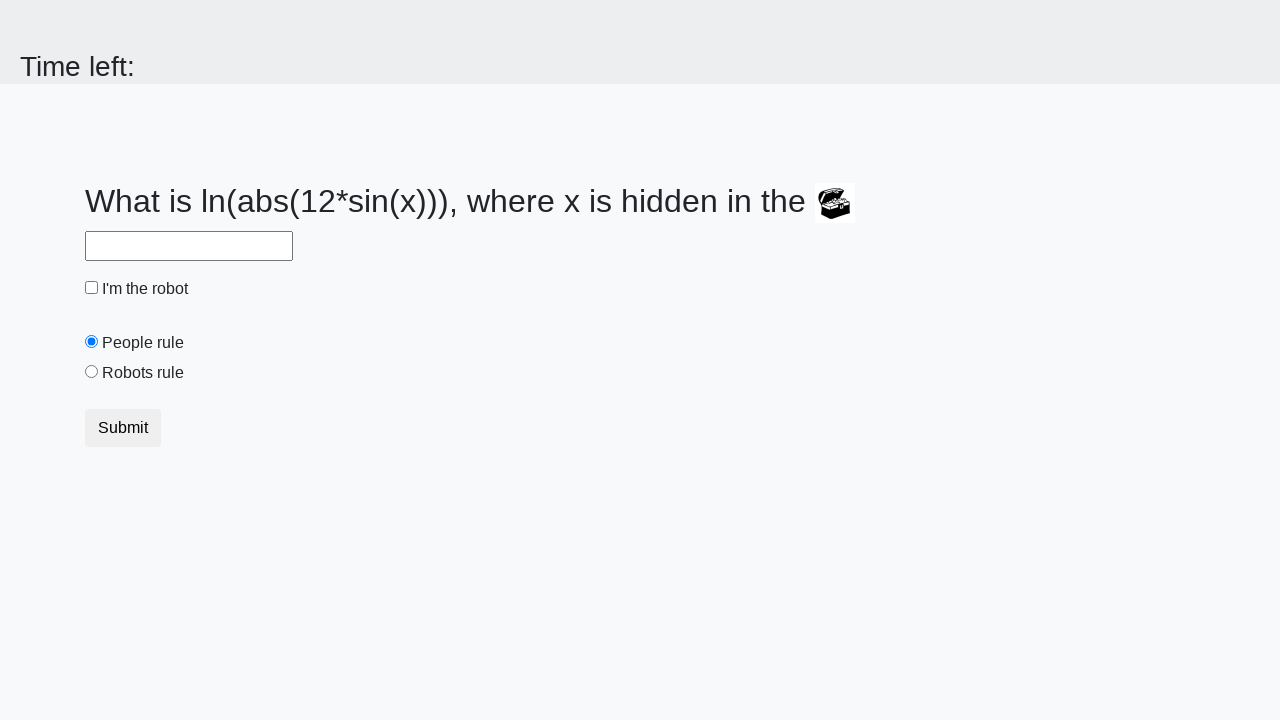

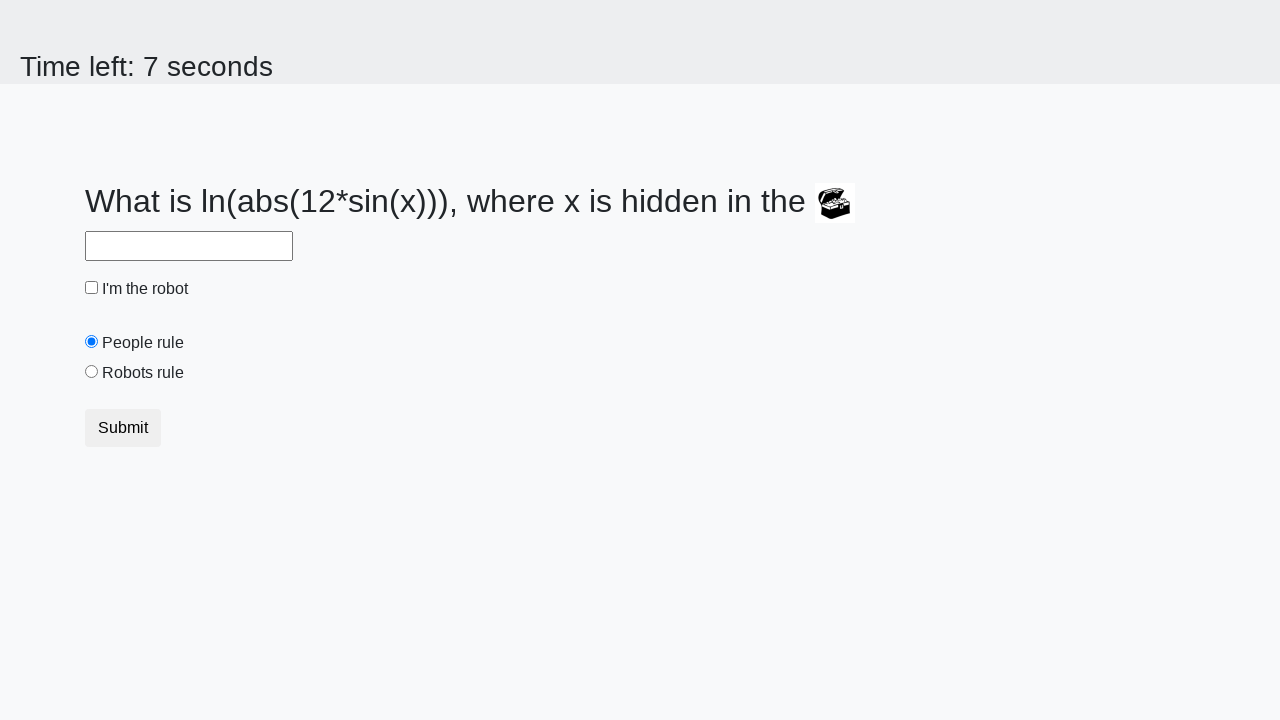